Tests JavaScript alert functionality by clicking a button to trigger an alert, accepting the alert, and verifying the confirmation message is displayed.

Starting URL: https://practice.cydeo.com/javascript_alerts

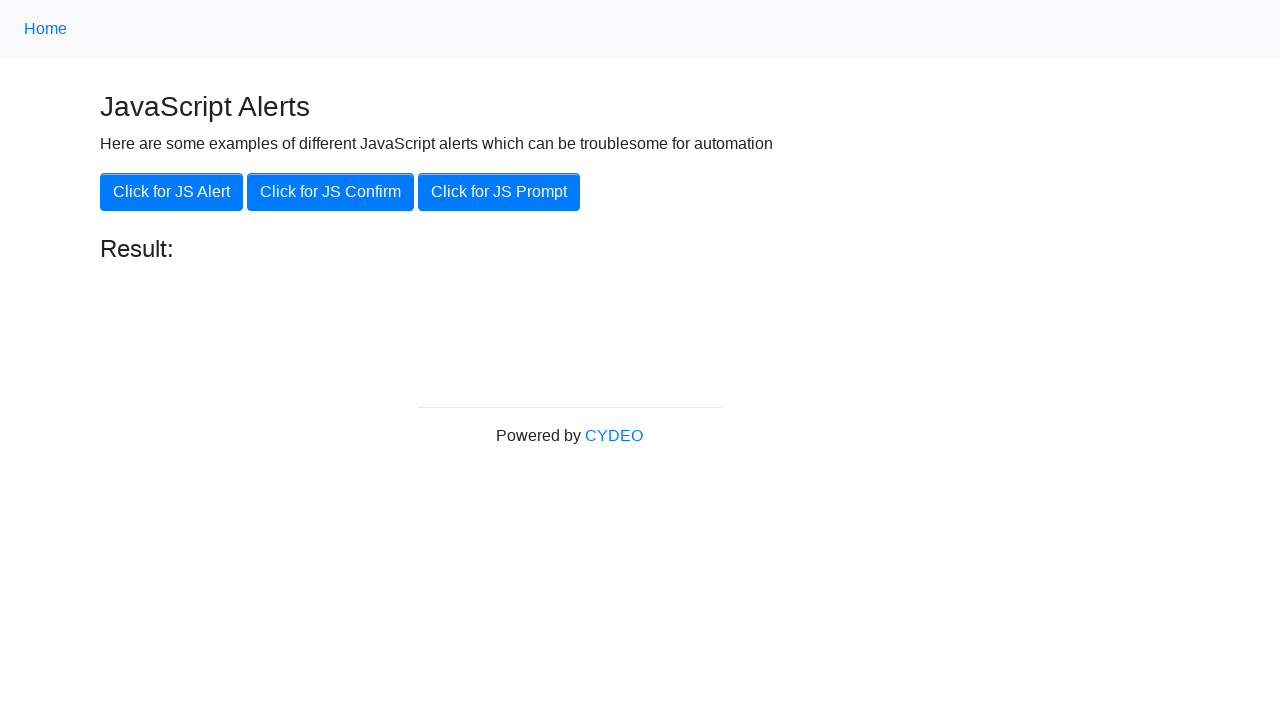

Clicked the 'Click for JS Alert' button at (172, 192) on xpath=//button[.='Click for JS Alert']
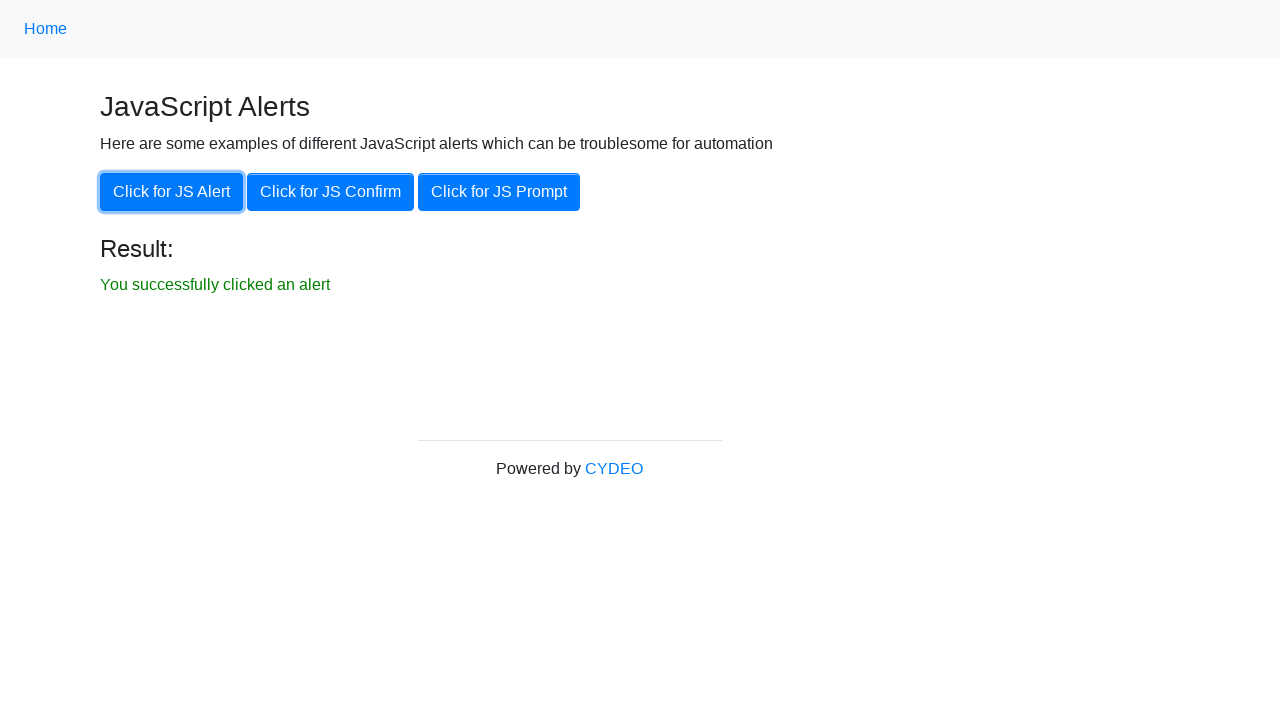

Set up dialog handler to accept alerts
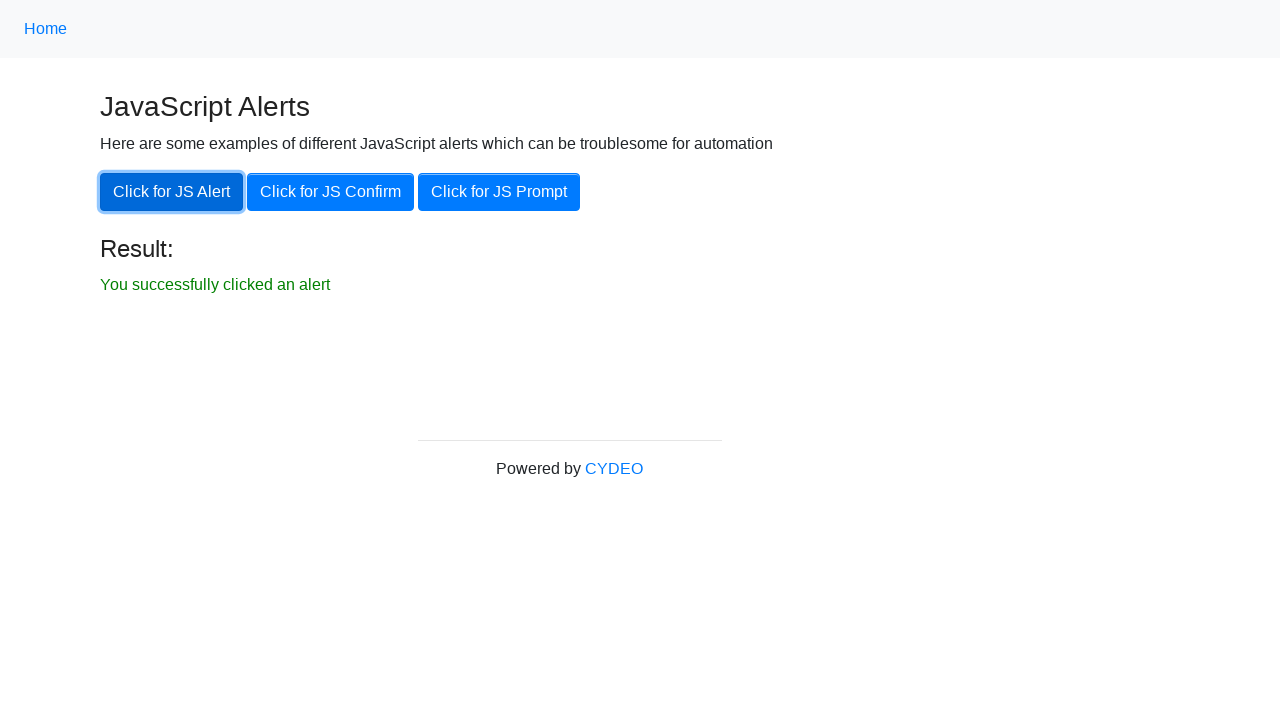

Set up one-time dialog handler before clicking button
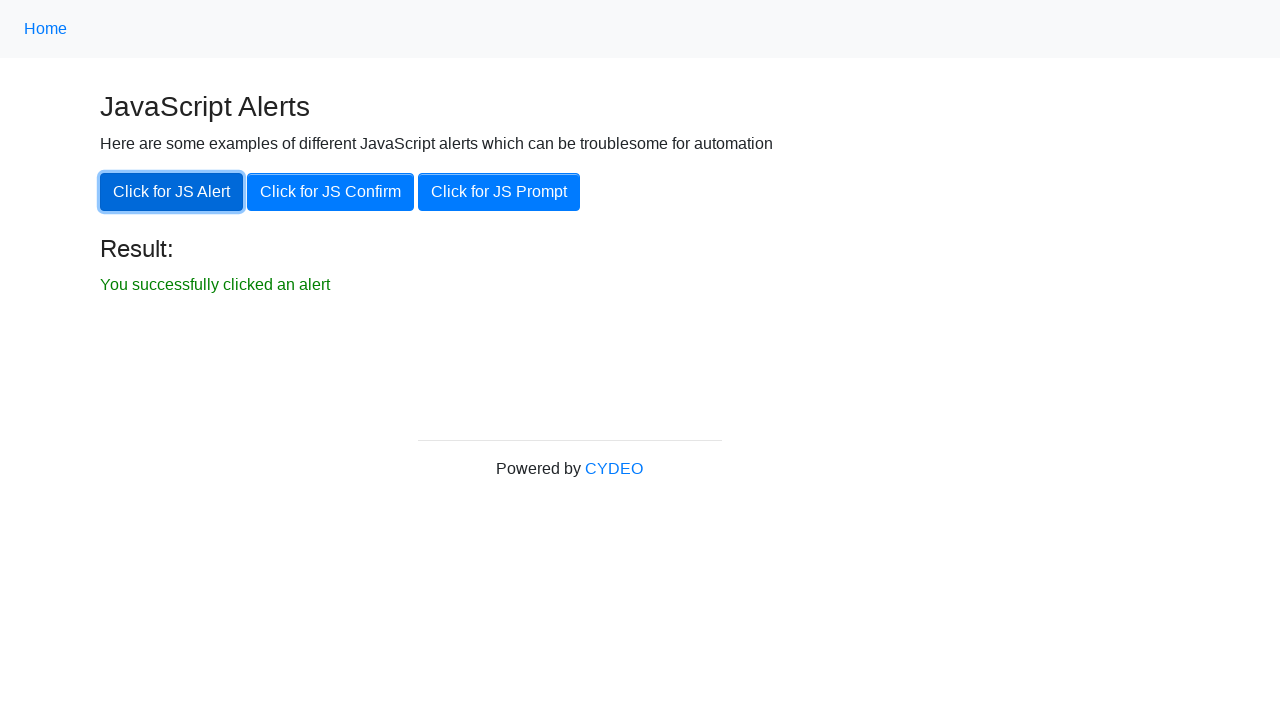

Clicked the alert button to trigger JavaScript alert at (172, 192) on xpath=//button[.='Click for JS Alert']
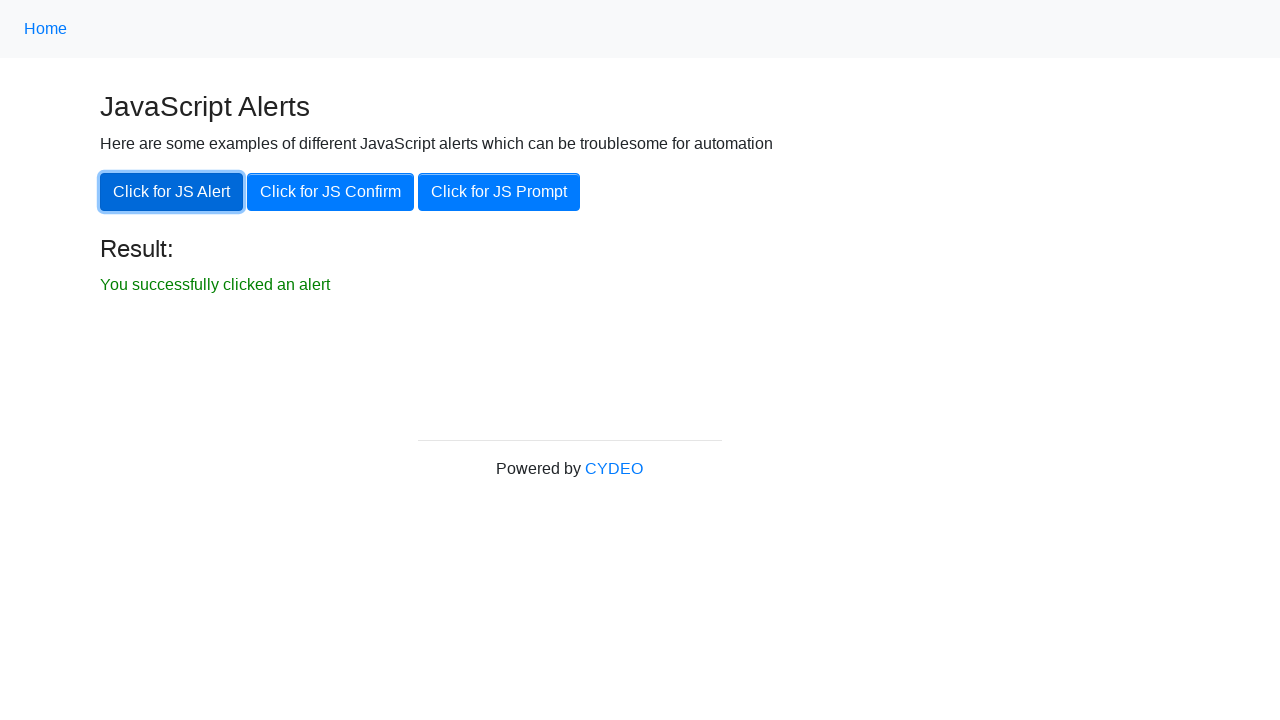

Waited for result element to appear
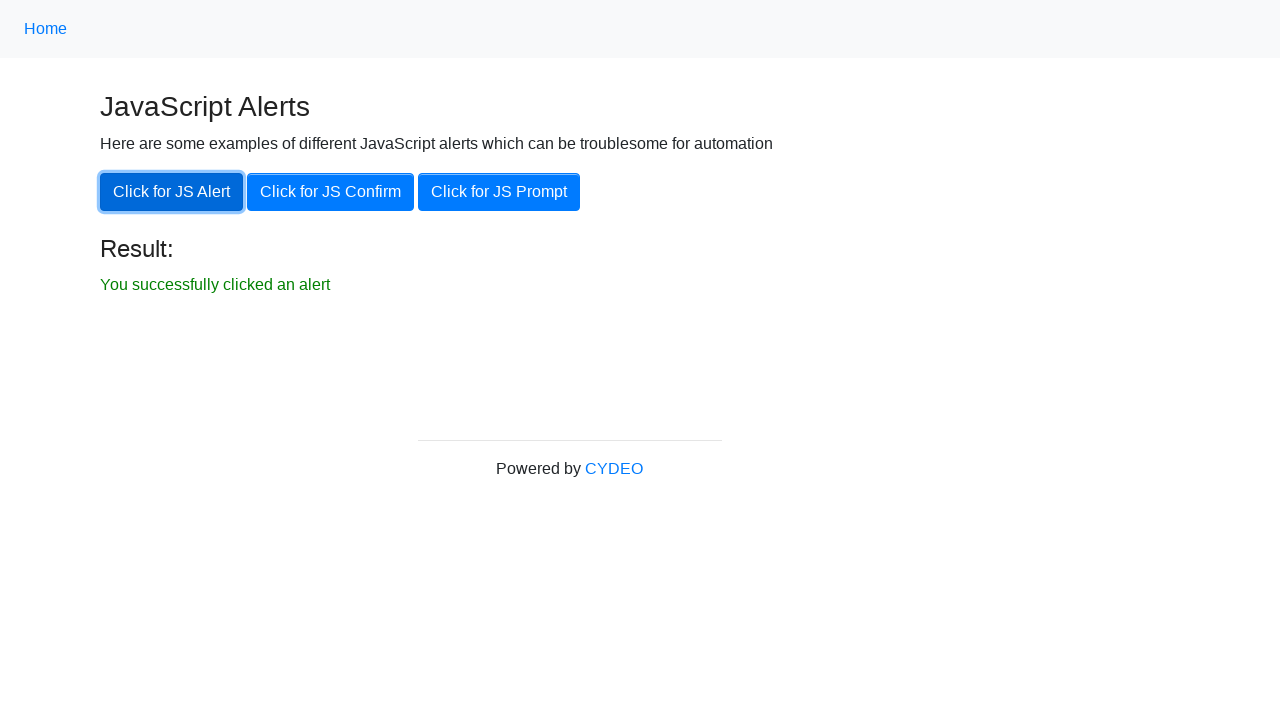

Verified confirmation message 'You successfully clicked an alert' is displayed
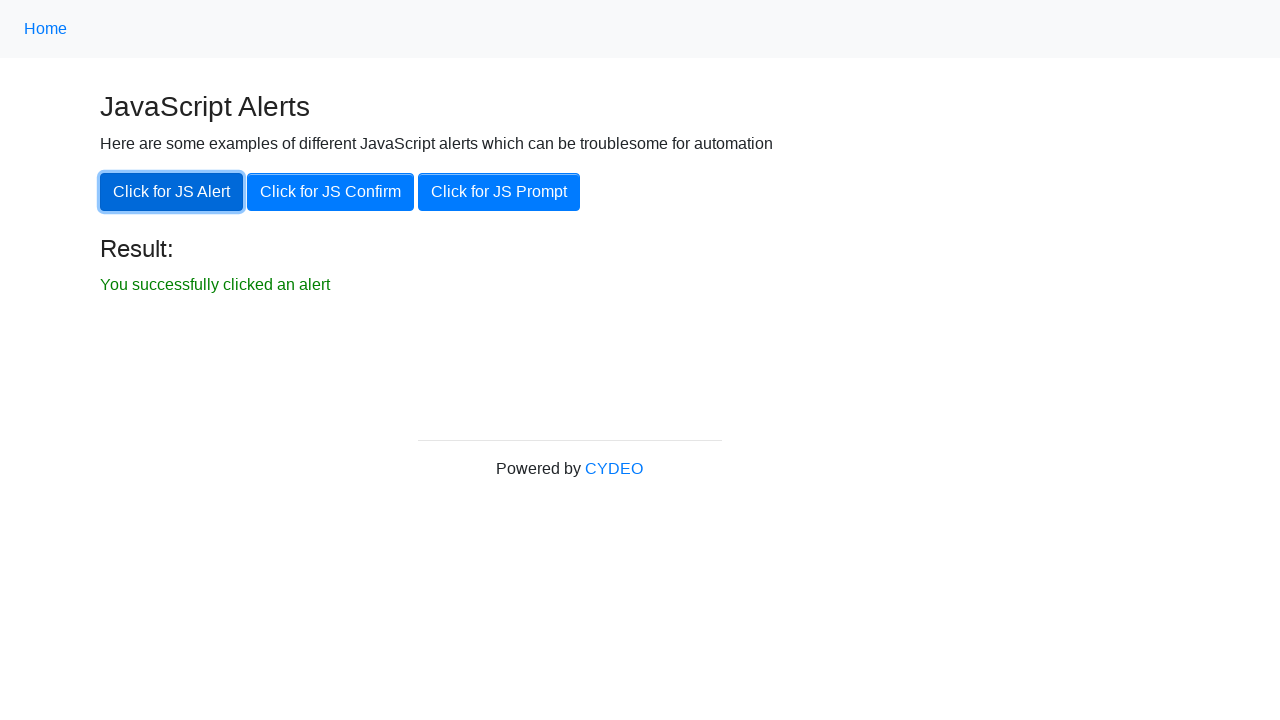

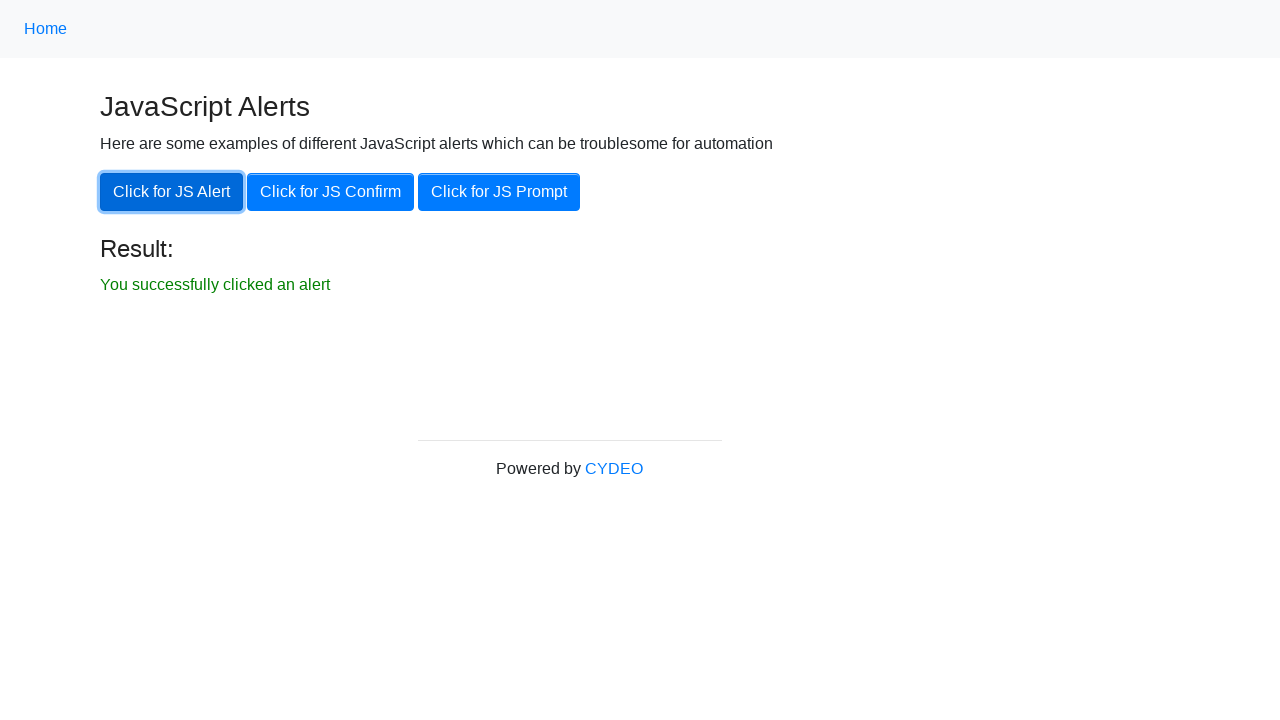